Tests drag and drop functionality on jQuery UI demo page by dragging an element onto a droppable target

Starting URL: https://jqueryui.com/droppable/

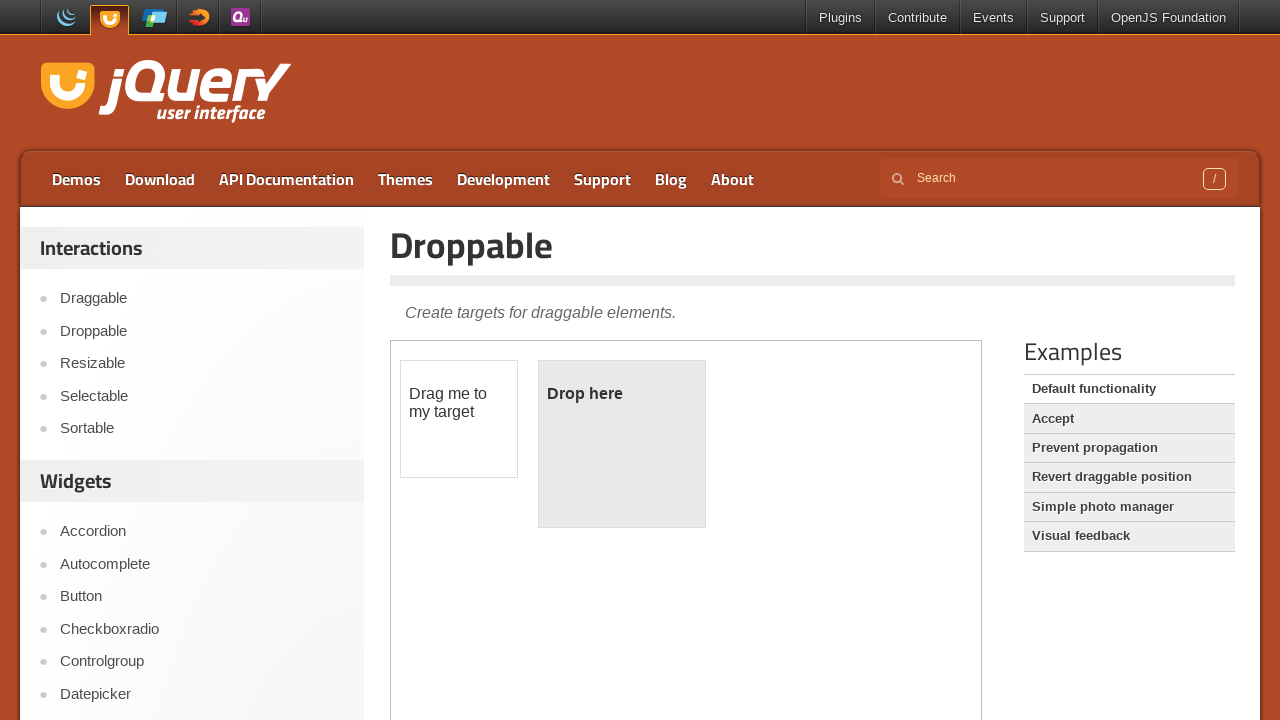

Located the demo iframe
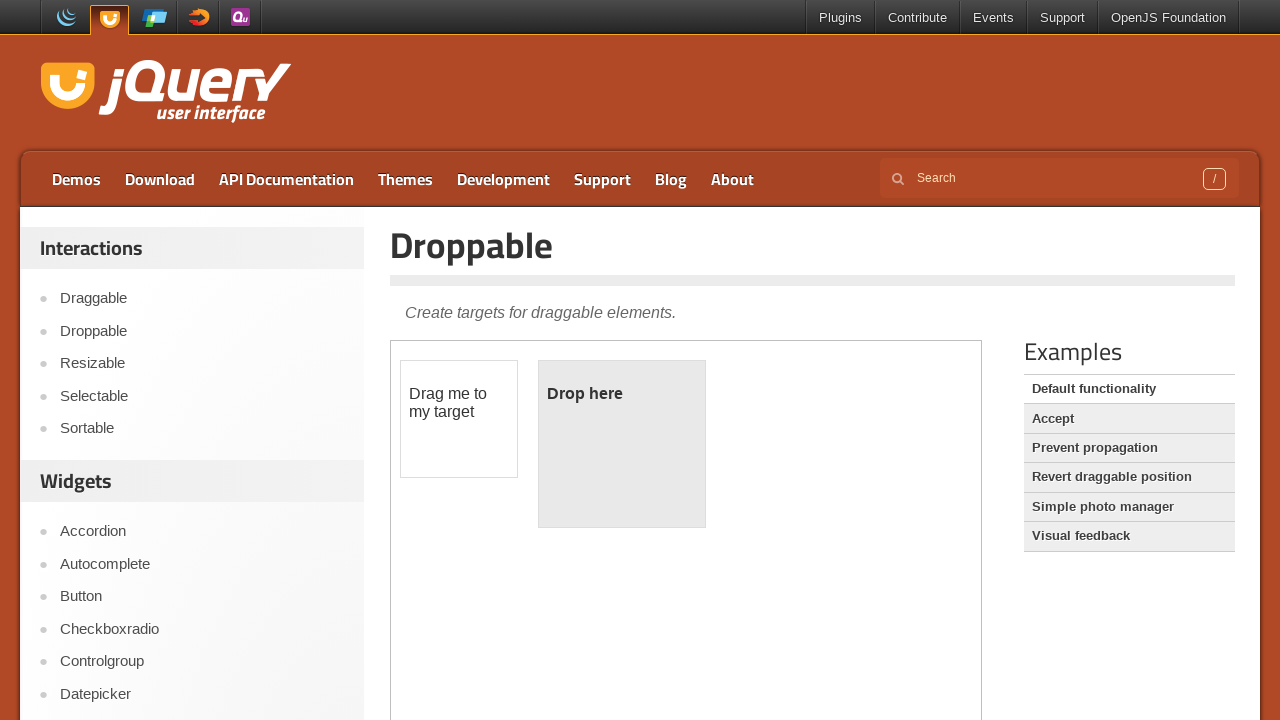

Located the draggable source element
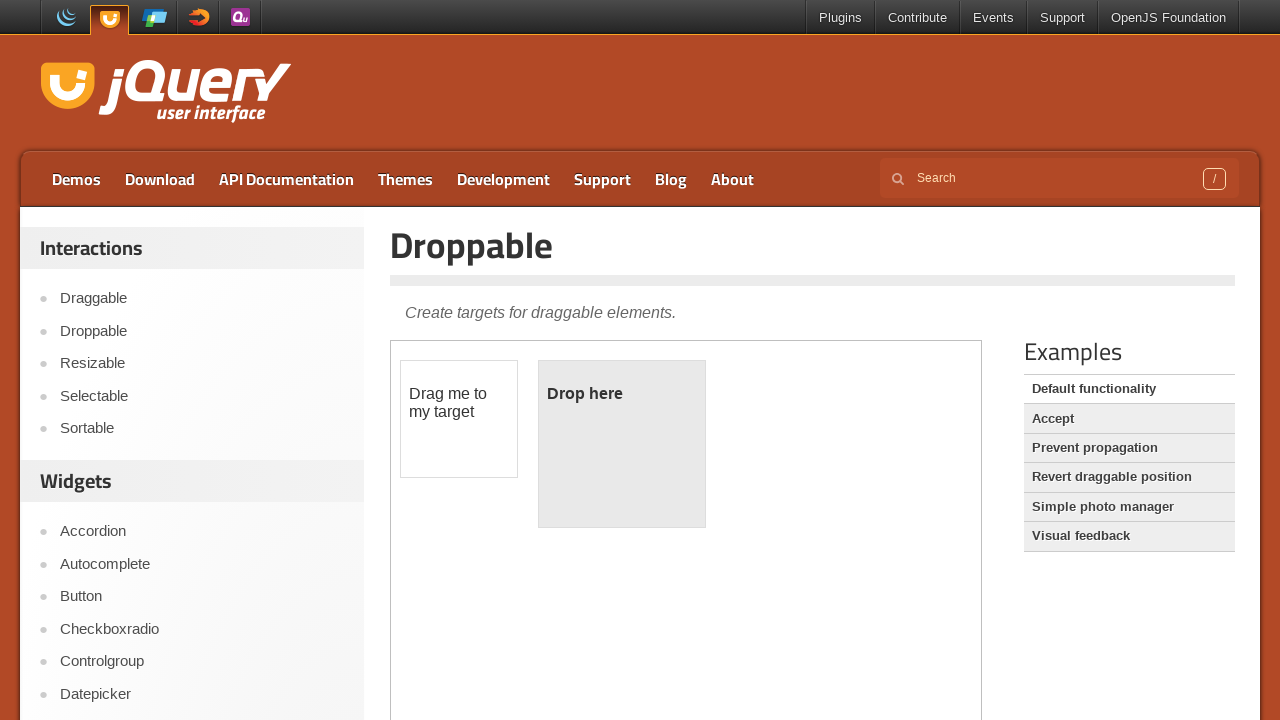

Located the droppable destination element
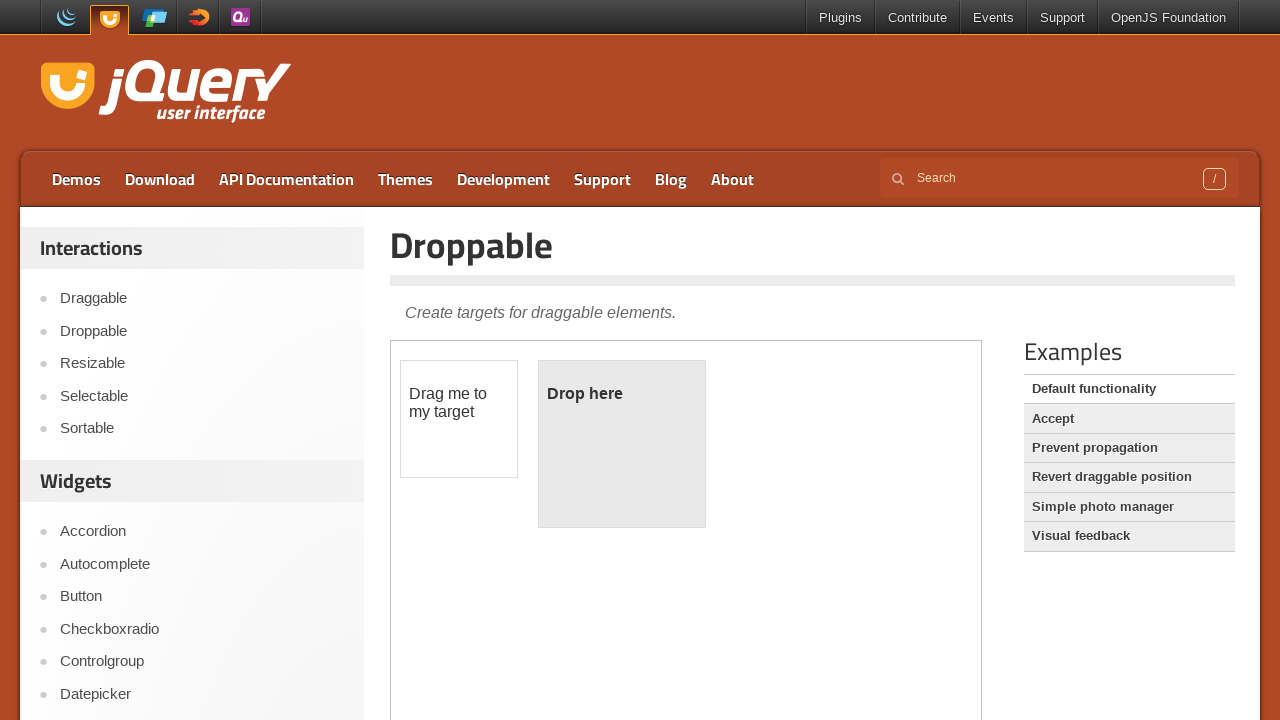

Dragged the source element onto the droppable target at (622, 444)
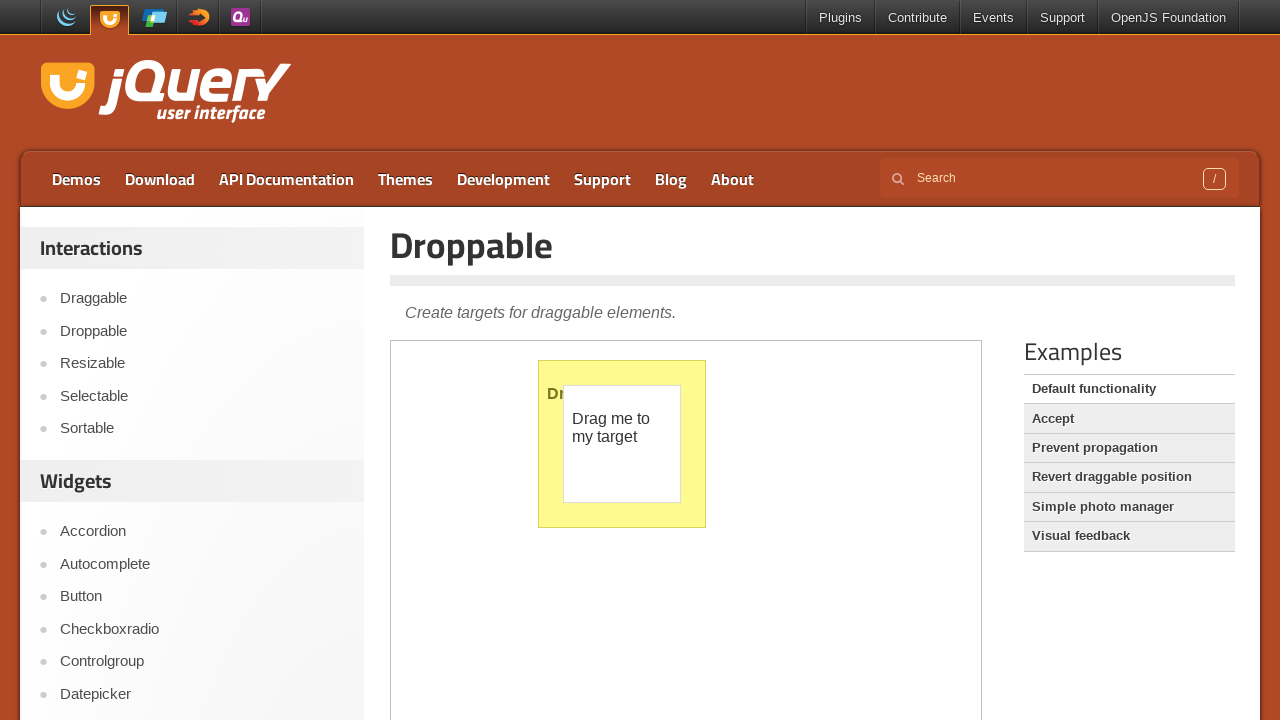

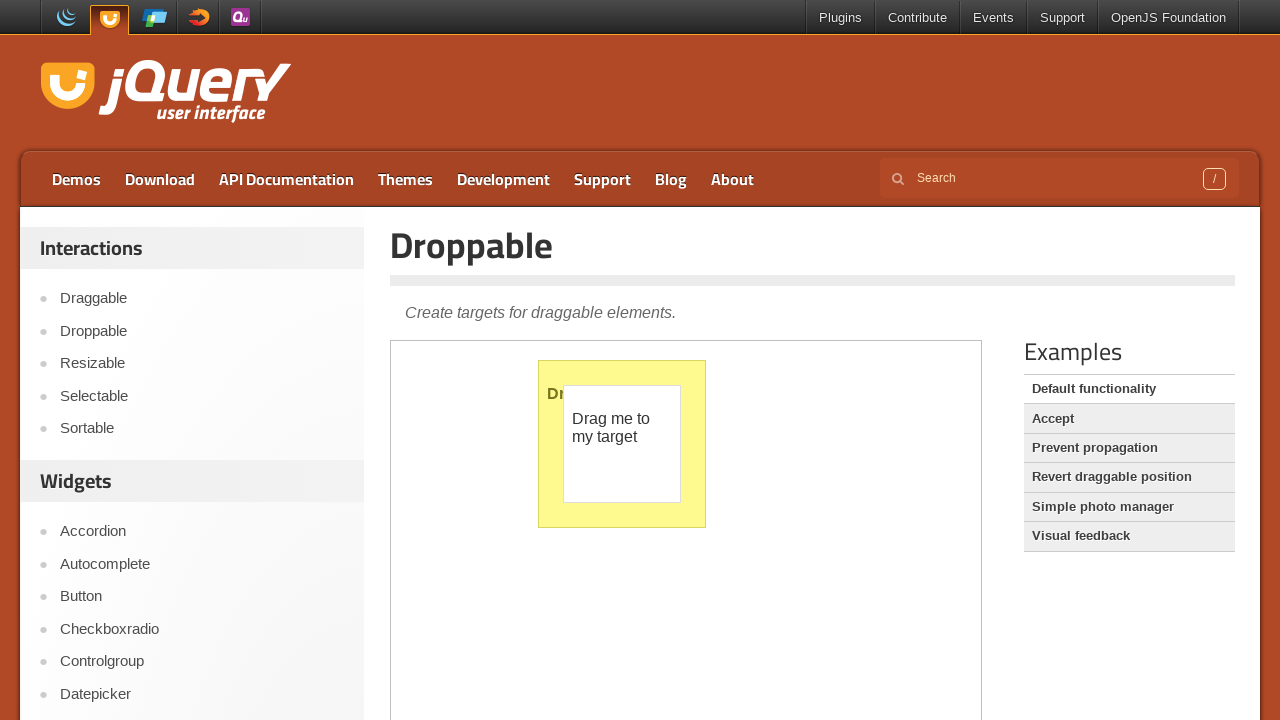